Navigates through currency exchange rate pages (gold, dollar, euro) on dolarhoje.com and interacts with the national currency input fields to view exchange rates.

Starting URL: https://dolarhoje.com/ouro-hoje/

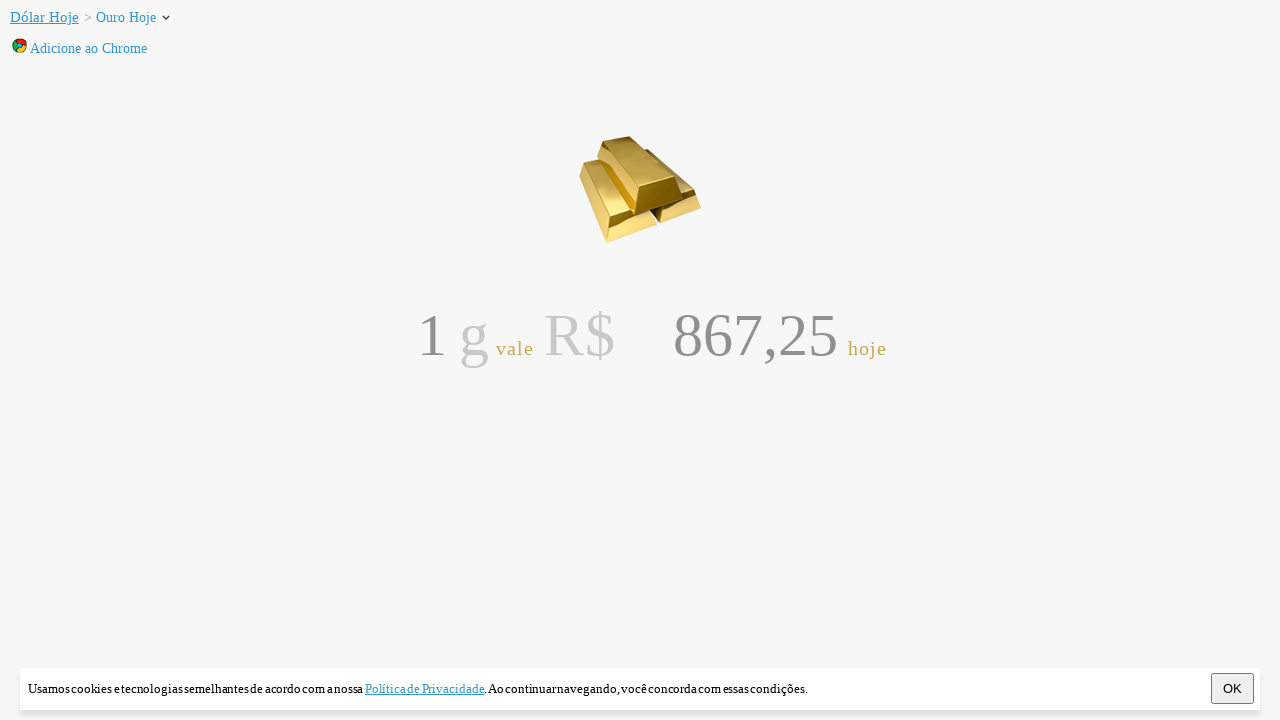

Clicked national currency field for gold price at (730, 336) on #nacional
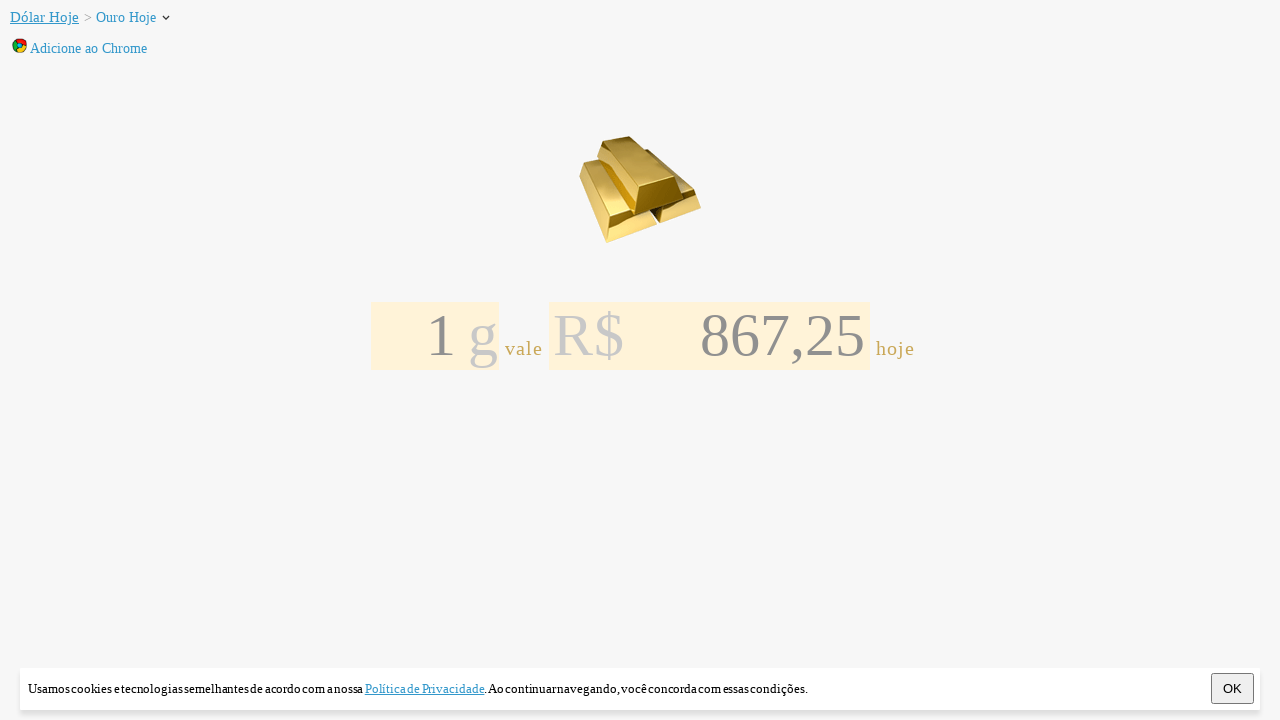

Waited for national currency field to be interactive on gold page
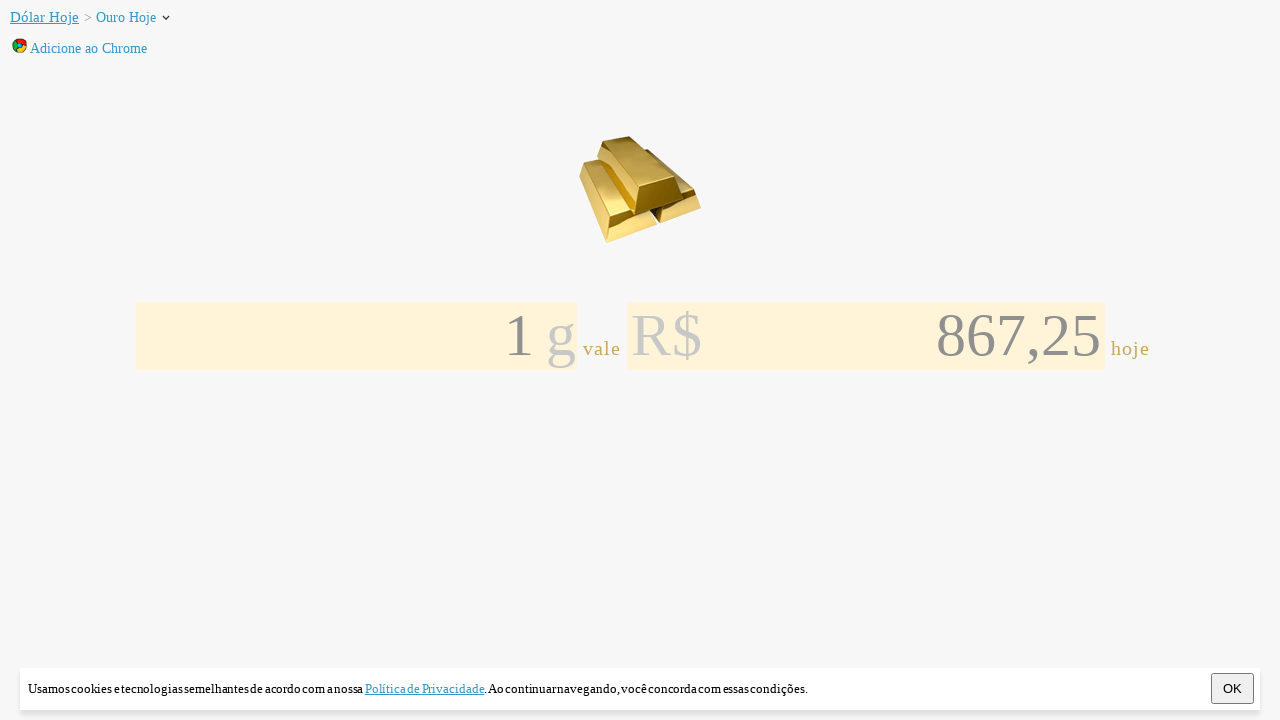

Navigated to dollar exchange rate page
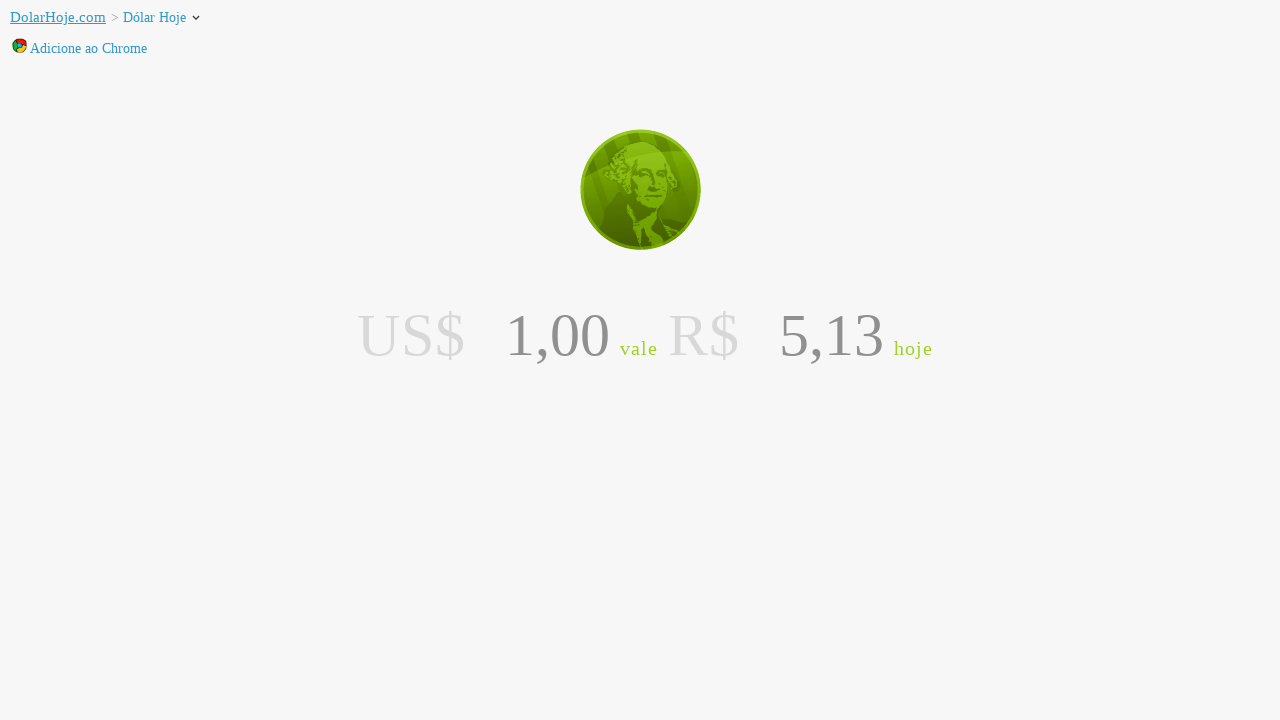

Waited for national currency field to load on dollar page
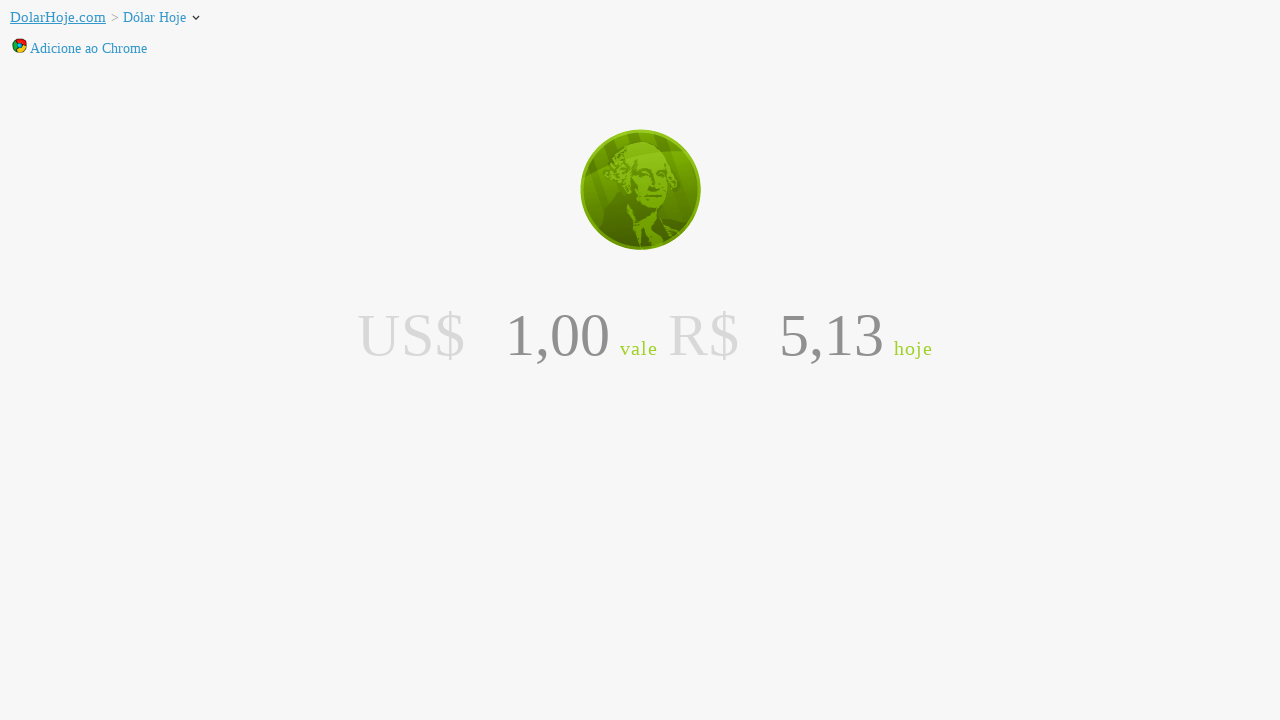

Navigated to euro exchange rate page
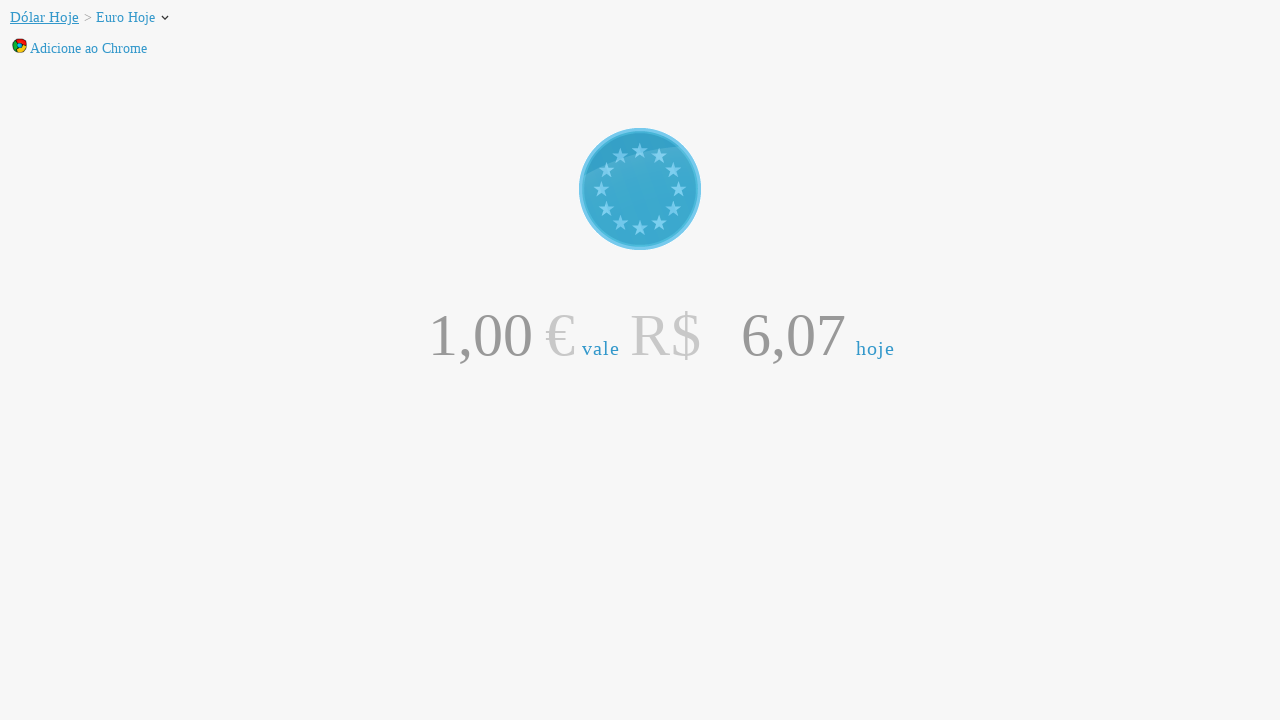

Clicked national currency field for euro price at (777, 336) on #nacional
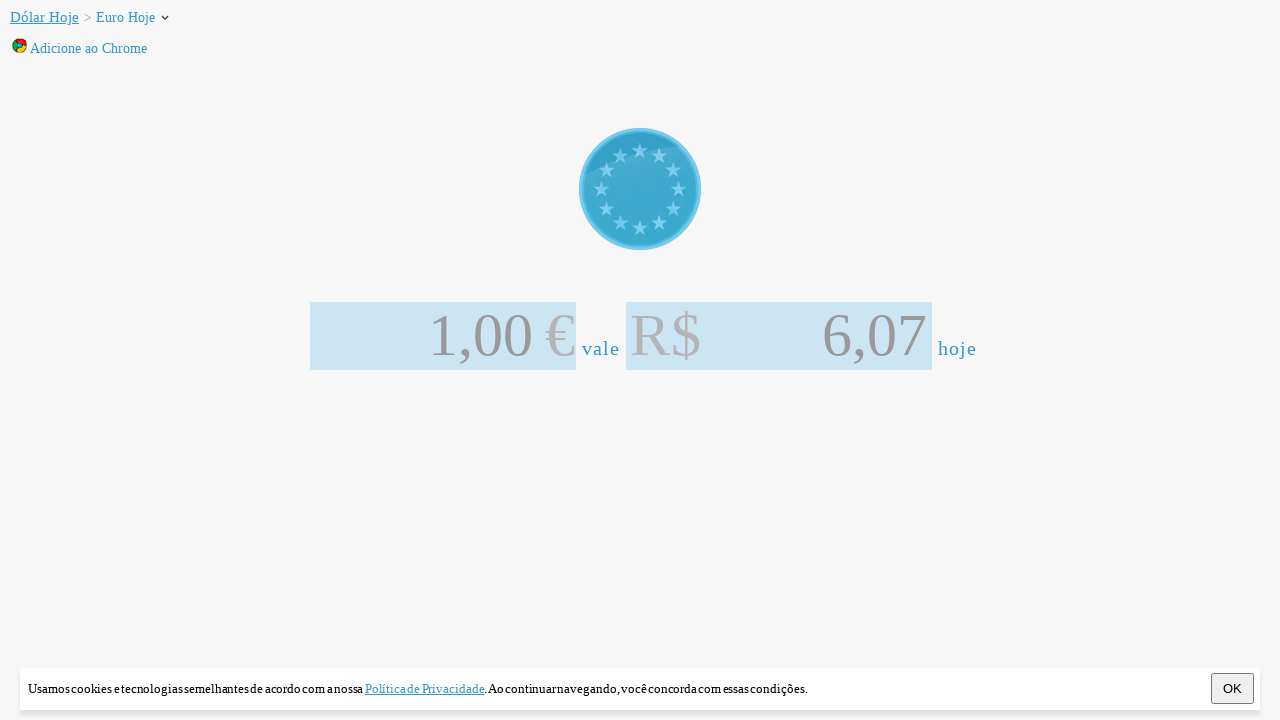

Waited for national currency field value to load on euro page
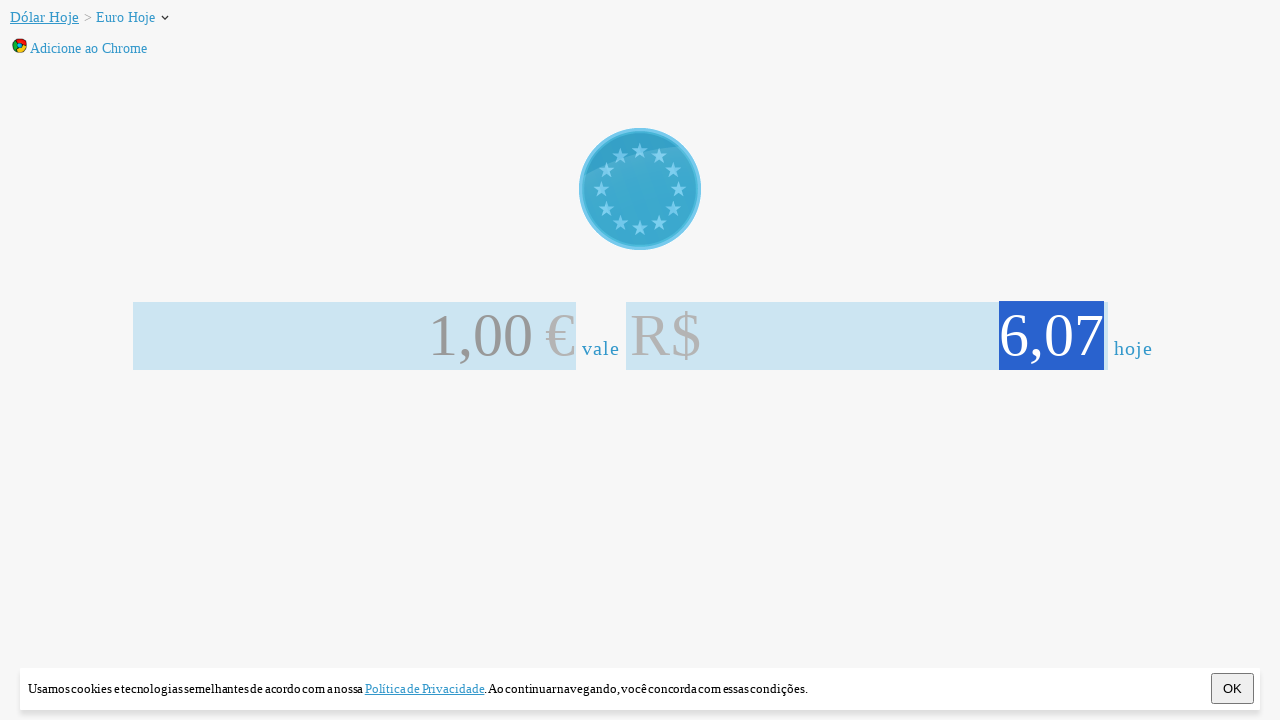

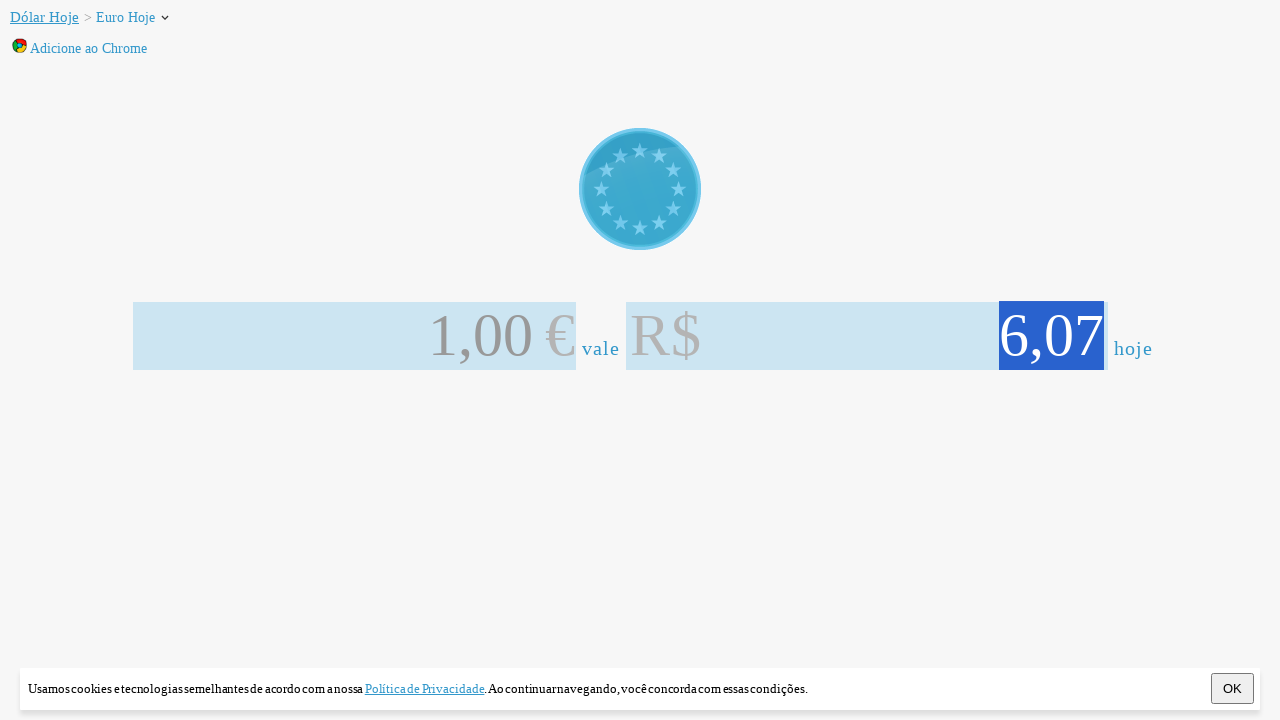